Tests multi-window handling by opening footer links in new tabs, then switching between windows to find the "Spring | Team" page and clicking a specific element on it.

Starting URL: https://spring.io/

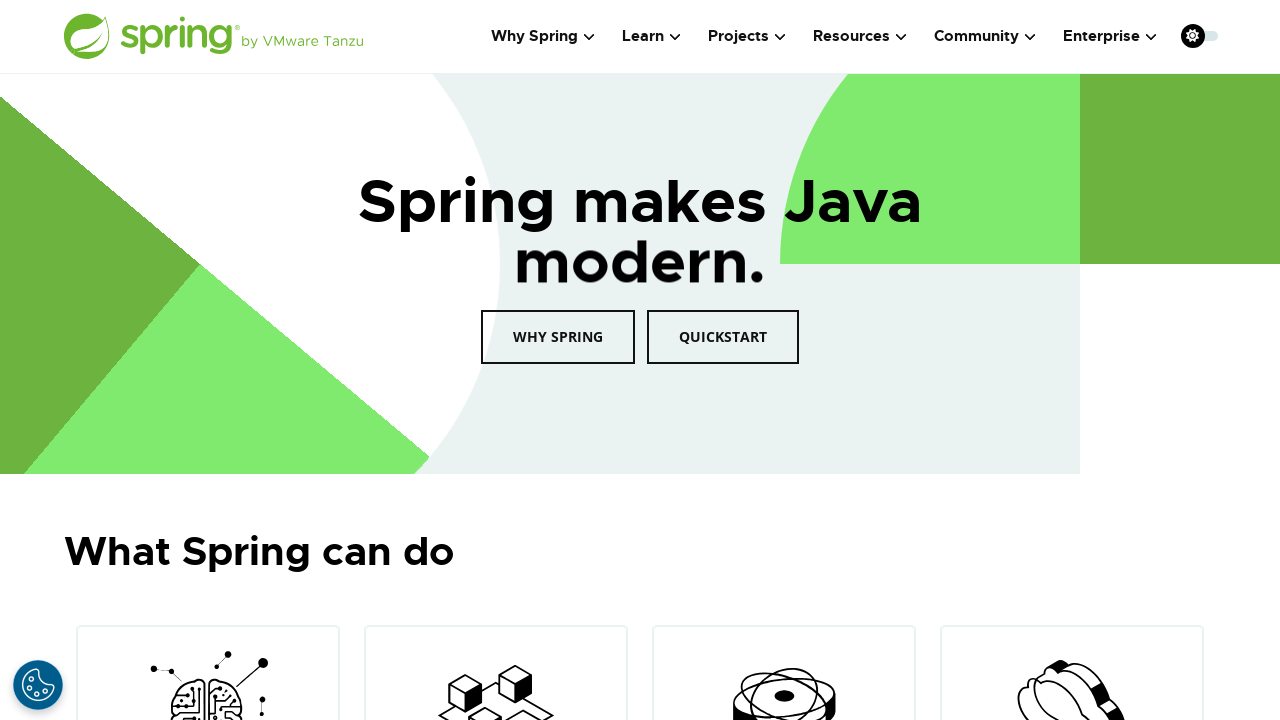

Located footer section
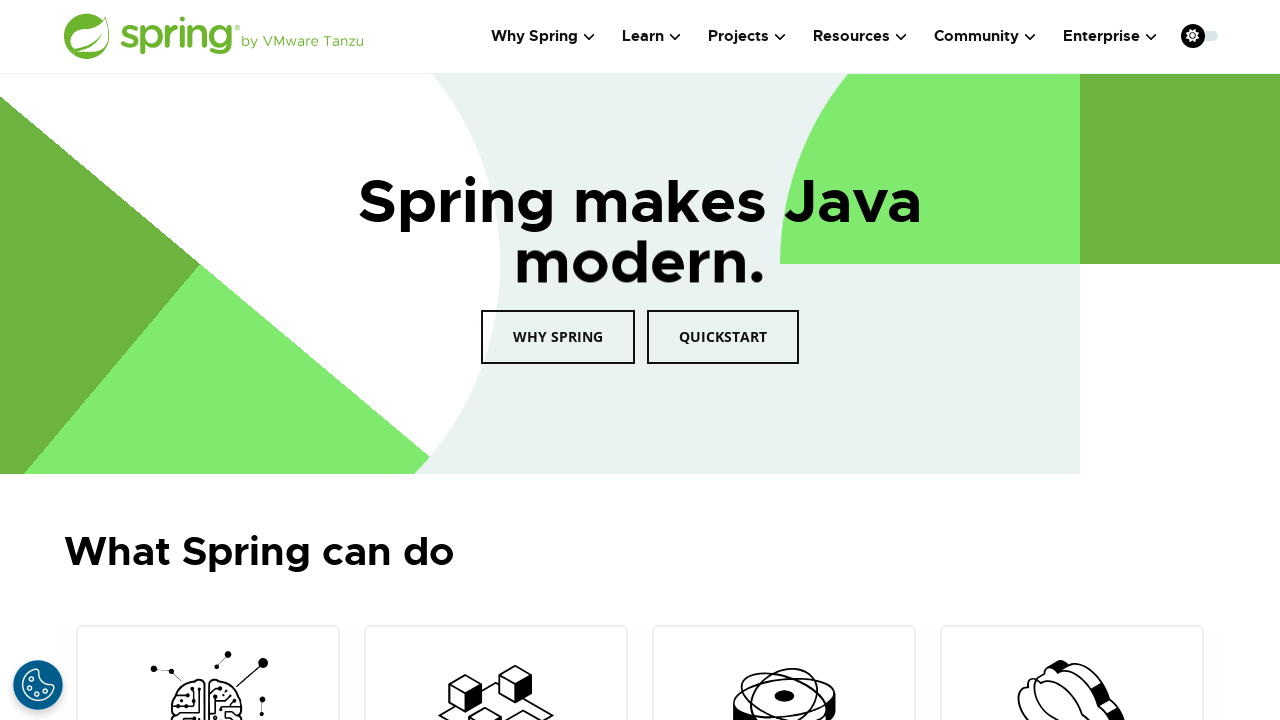

Located all links in footer
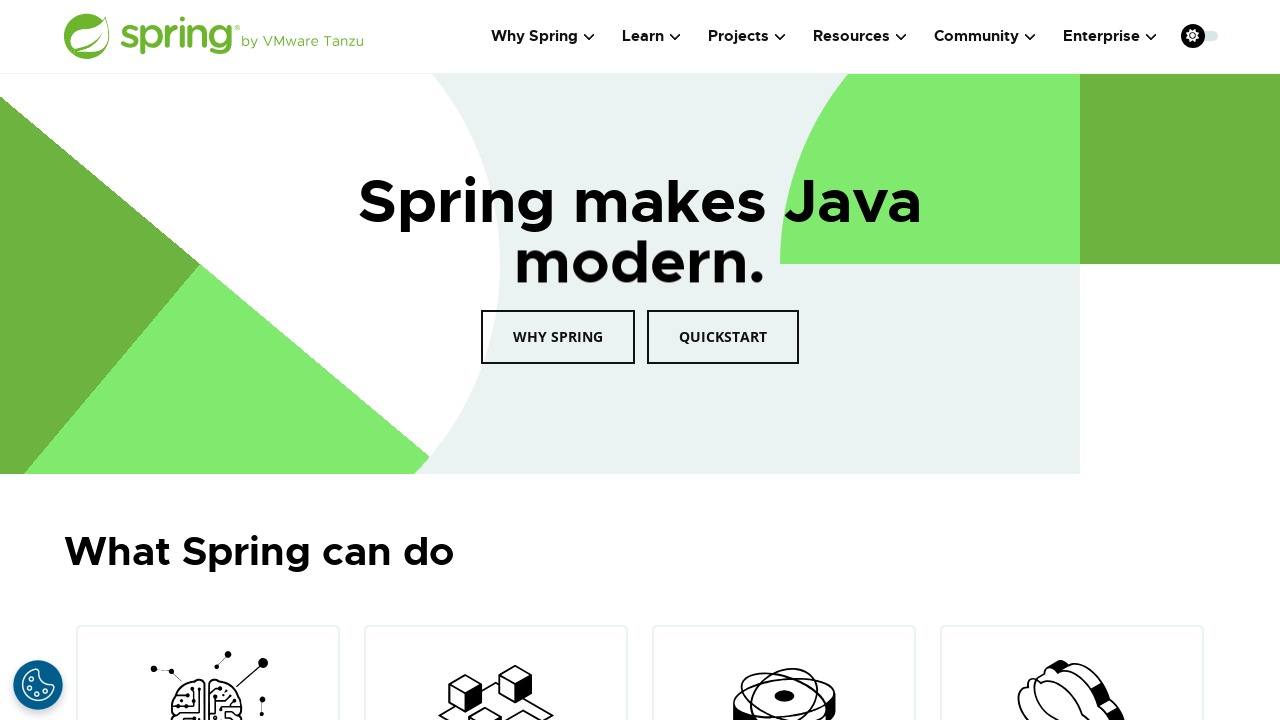

Found 0 footer links
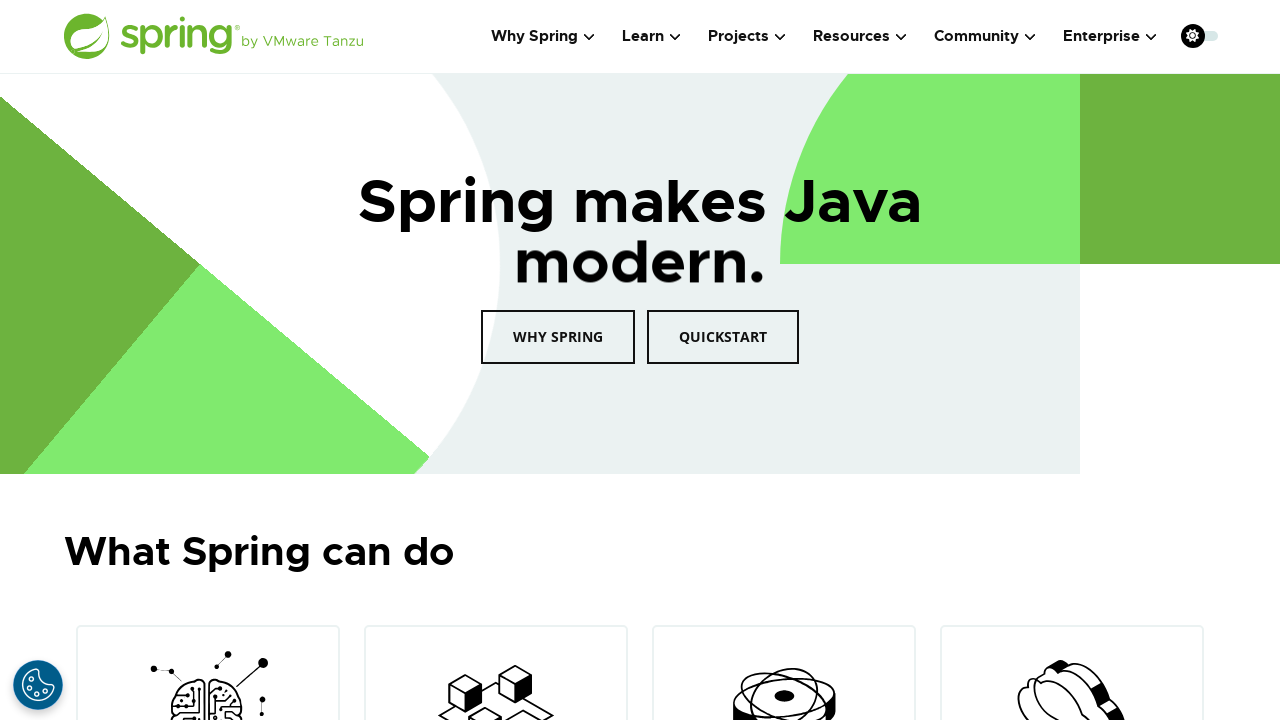

Retrieved all open pages/tabs (1 total)
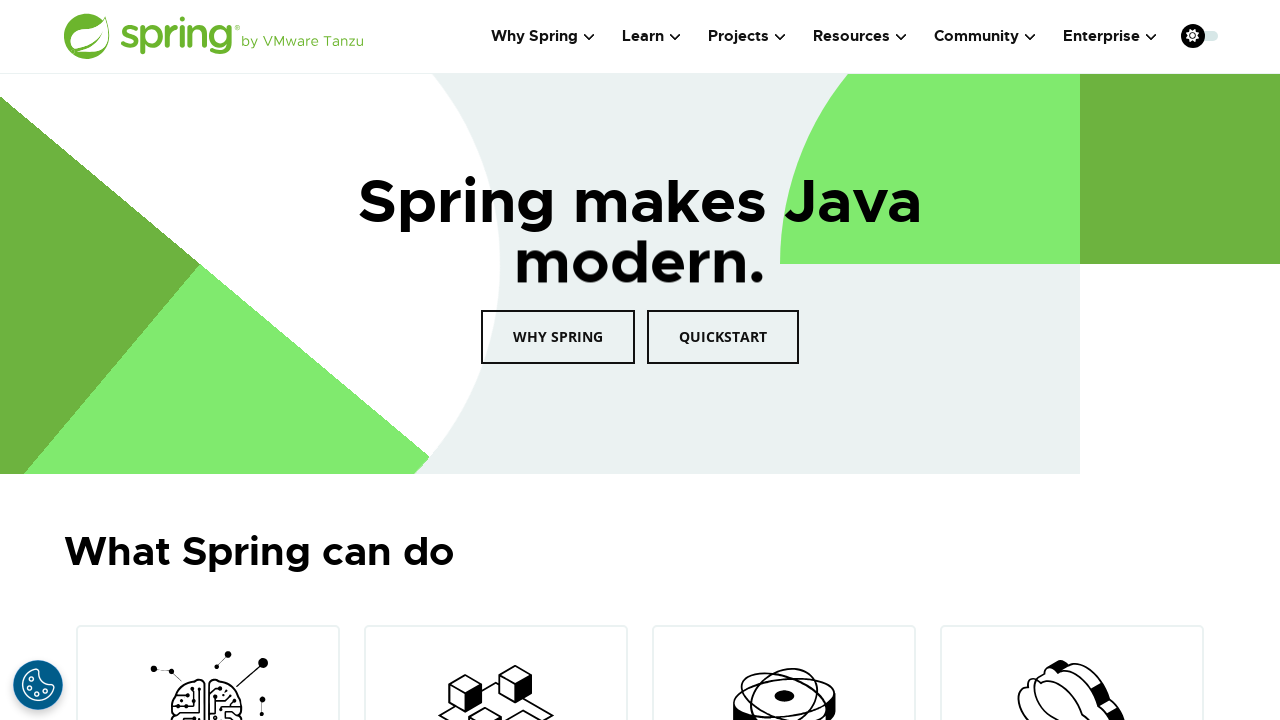

Brought a page to front
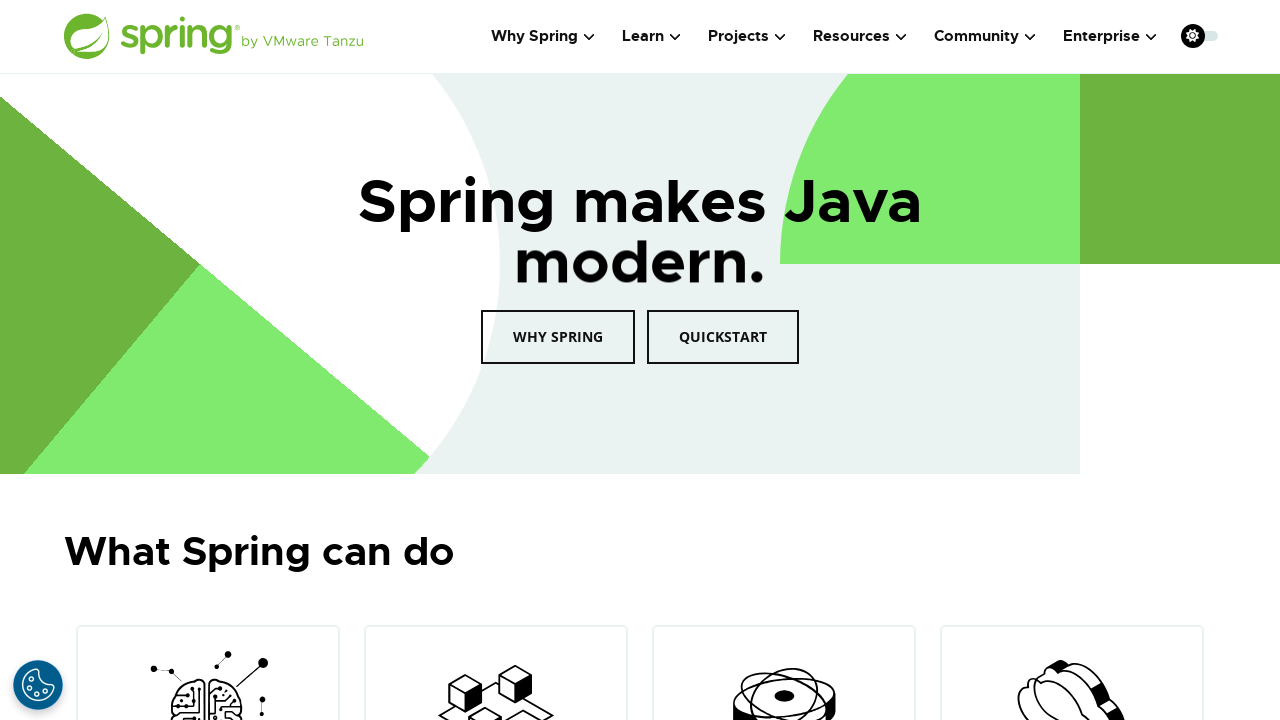

Retrieved page title: 'Spring | Home'
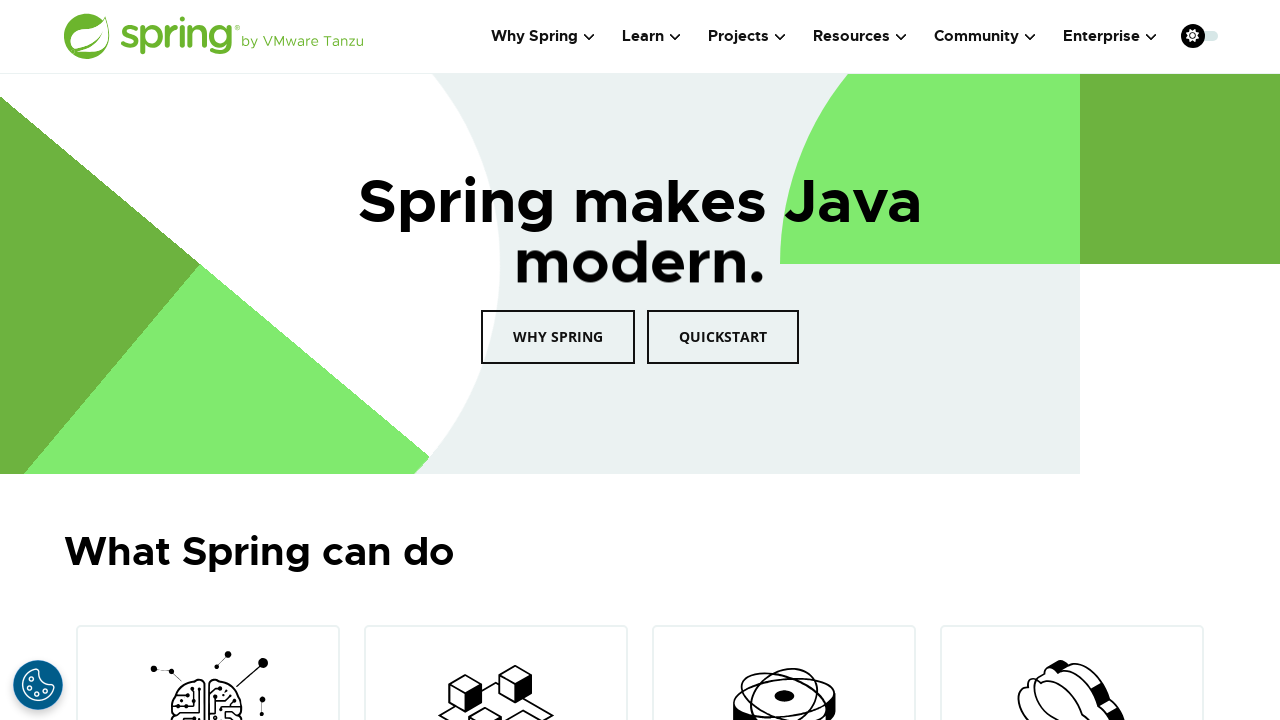

Waited 2 seconds for page to load
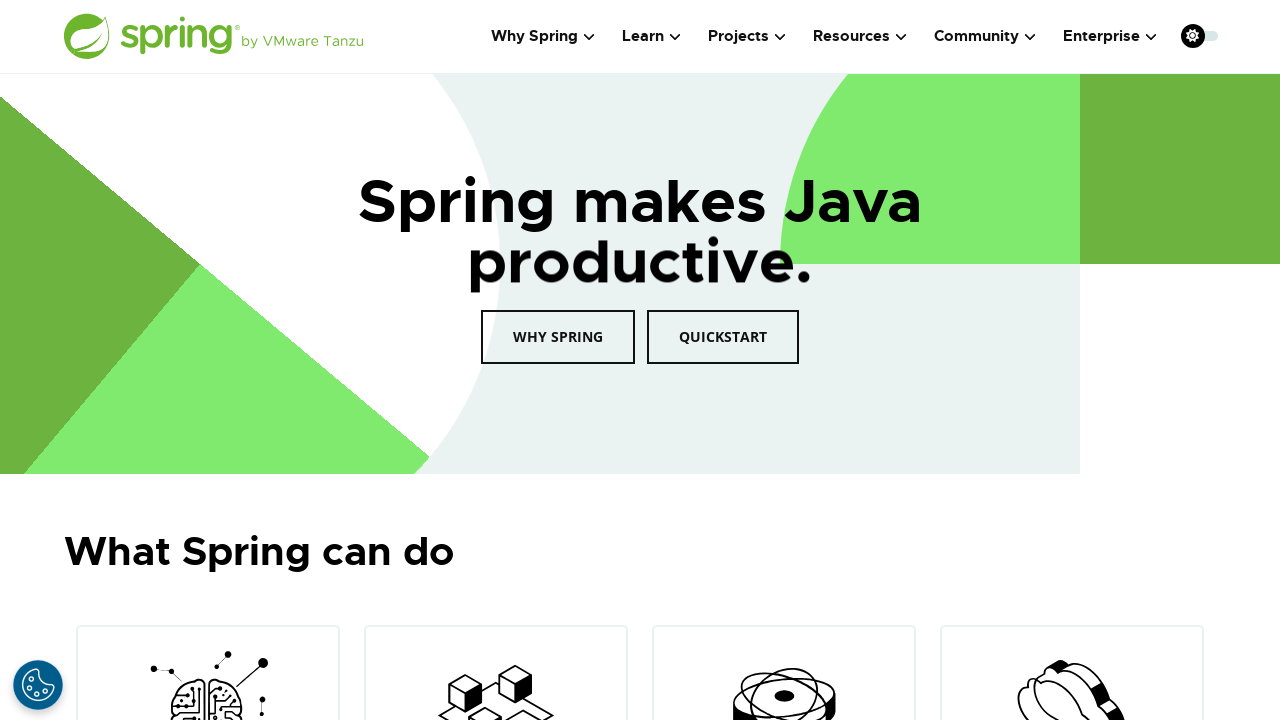

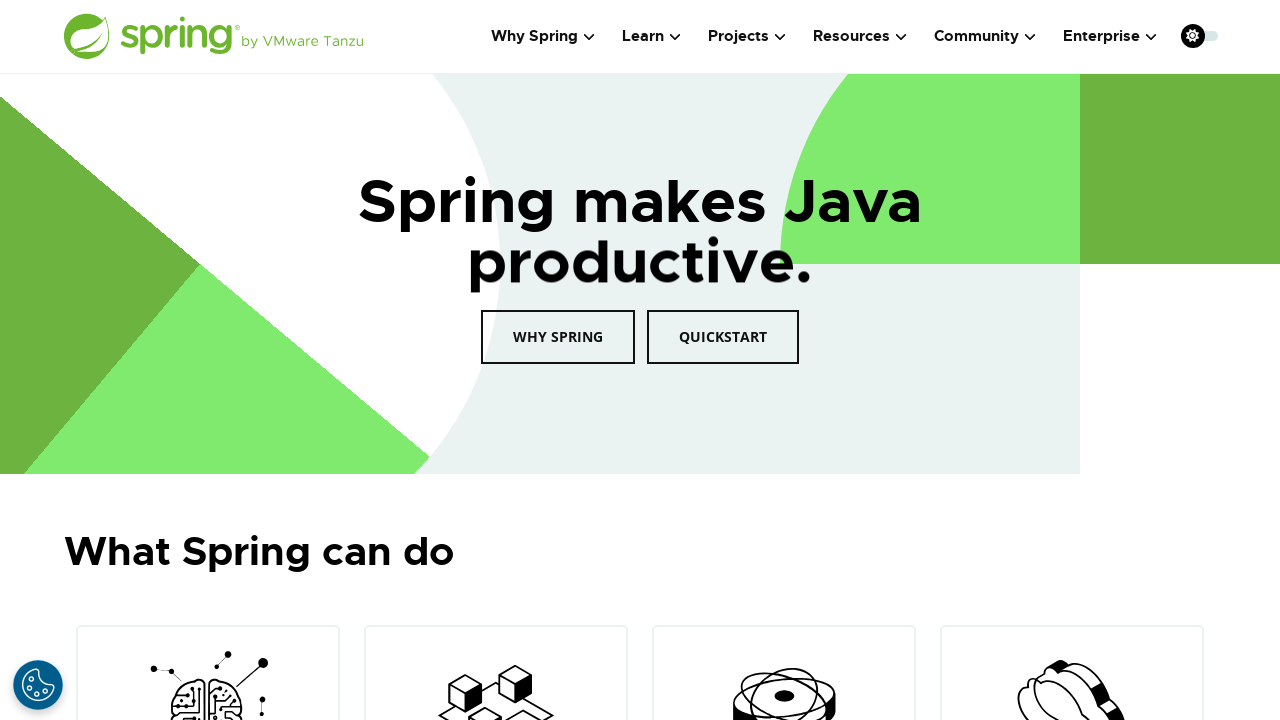